Navigates to the nopCommerce demo site and verifies that links are present on the page

Starting URL: https://demo.nopcommerce.com

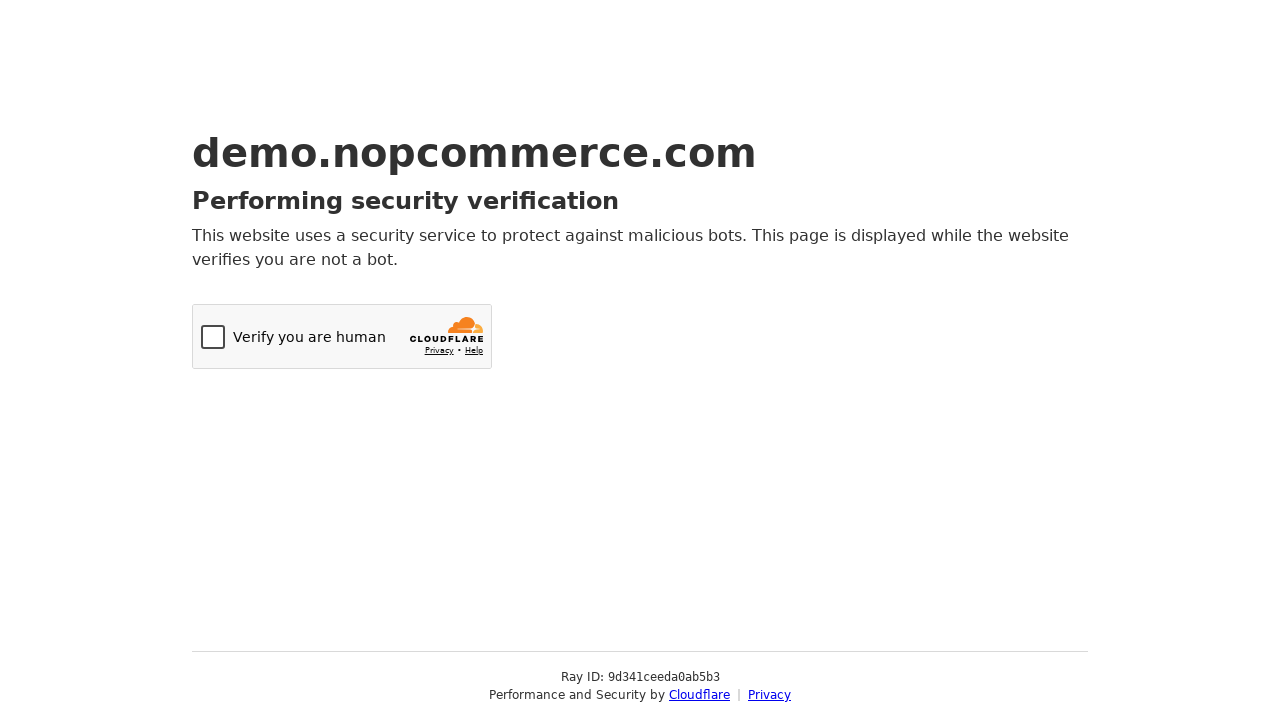

Navigated to nopCommerce demo site
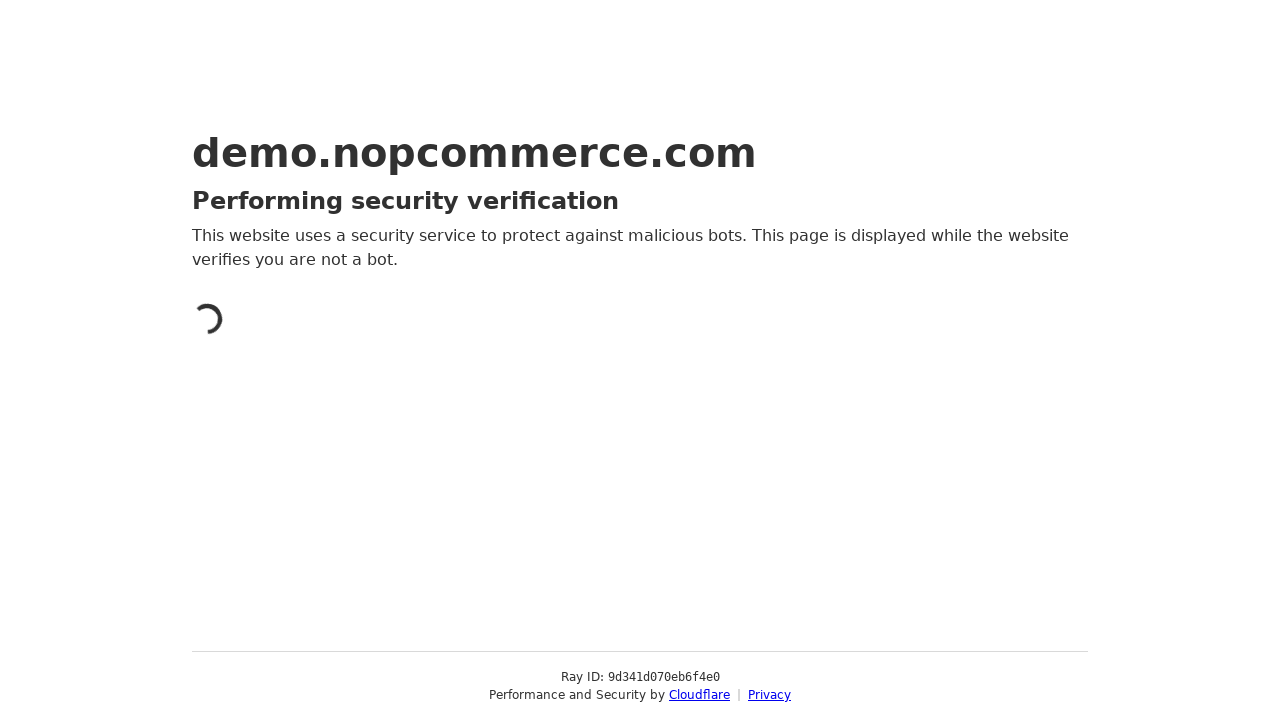

Waited for links to load on page
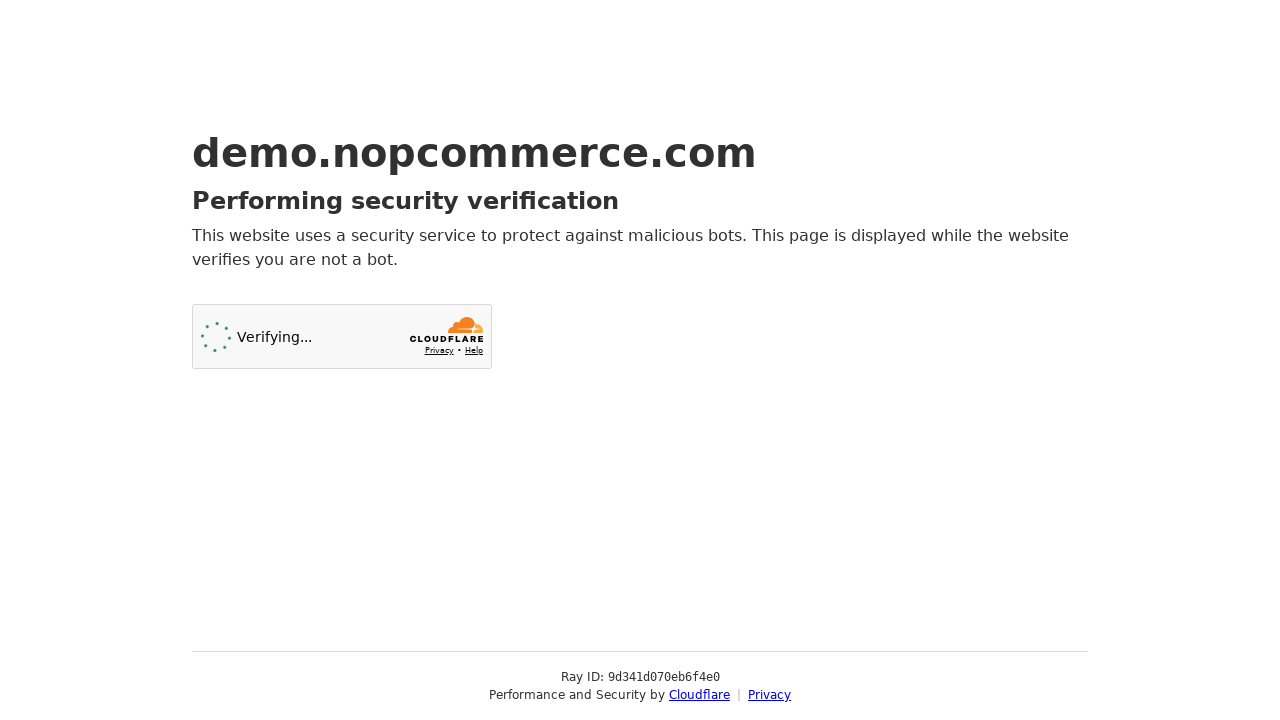

Retrieved all 2 links from page
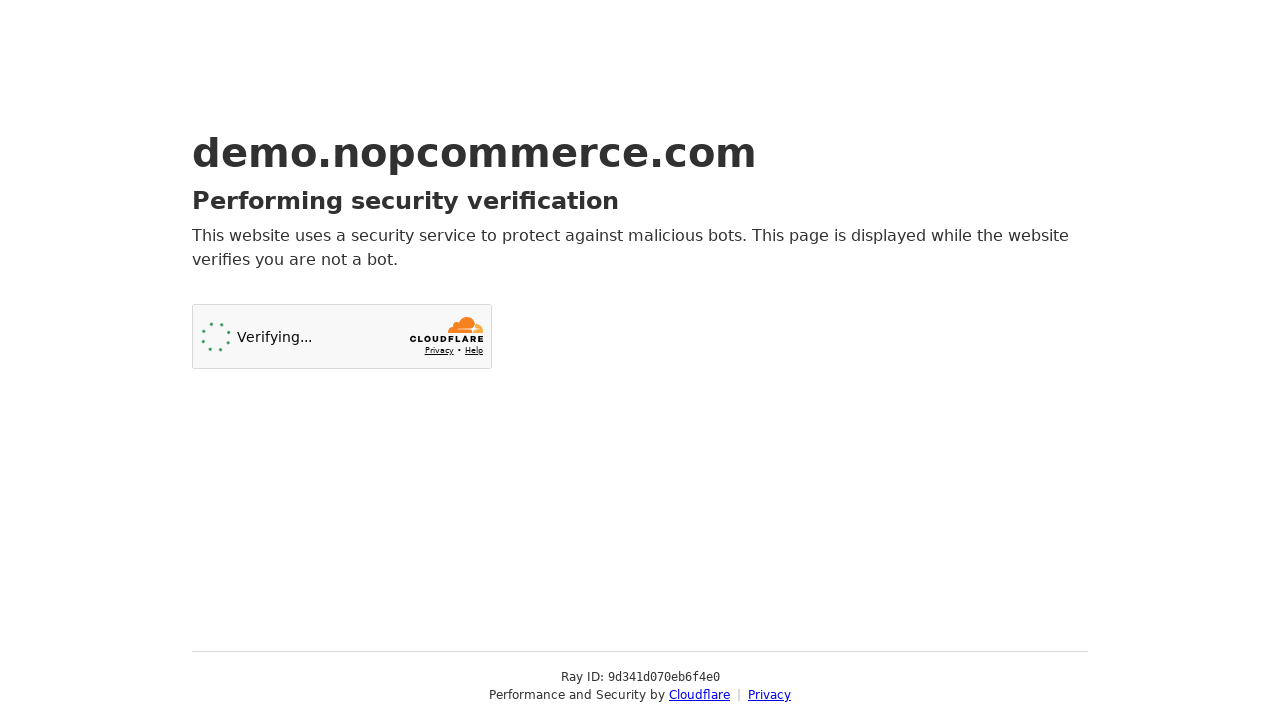

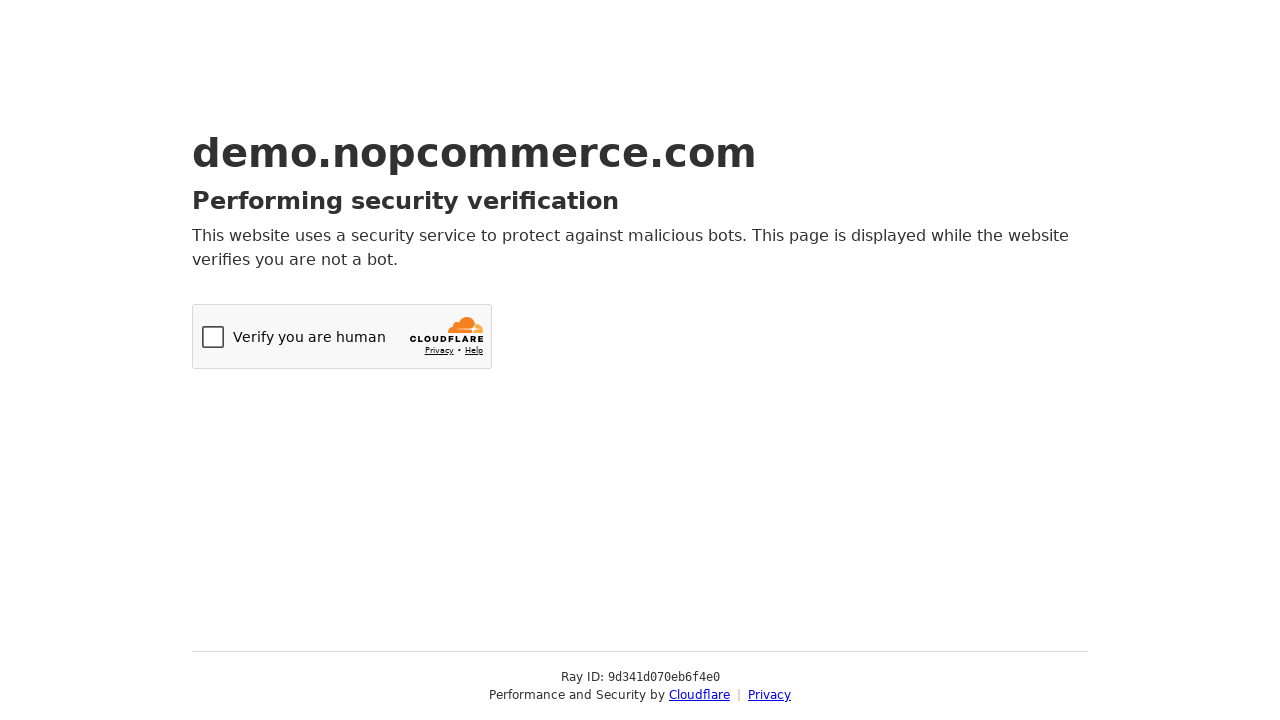